Tests double click on Add Element button and verifies two Delete buttons are created

Starting URL: https://the-internet.herokuapp.com/add_remove_elements/

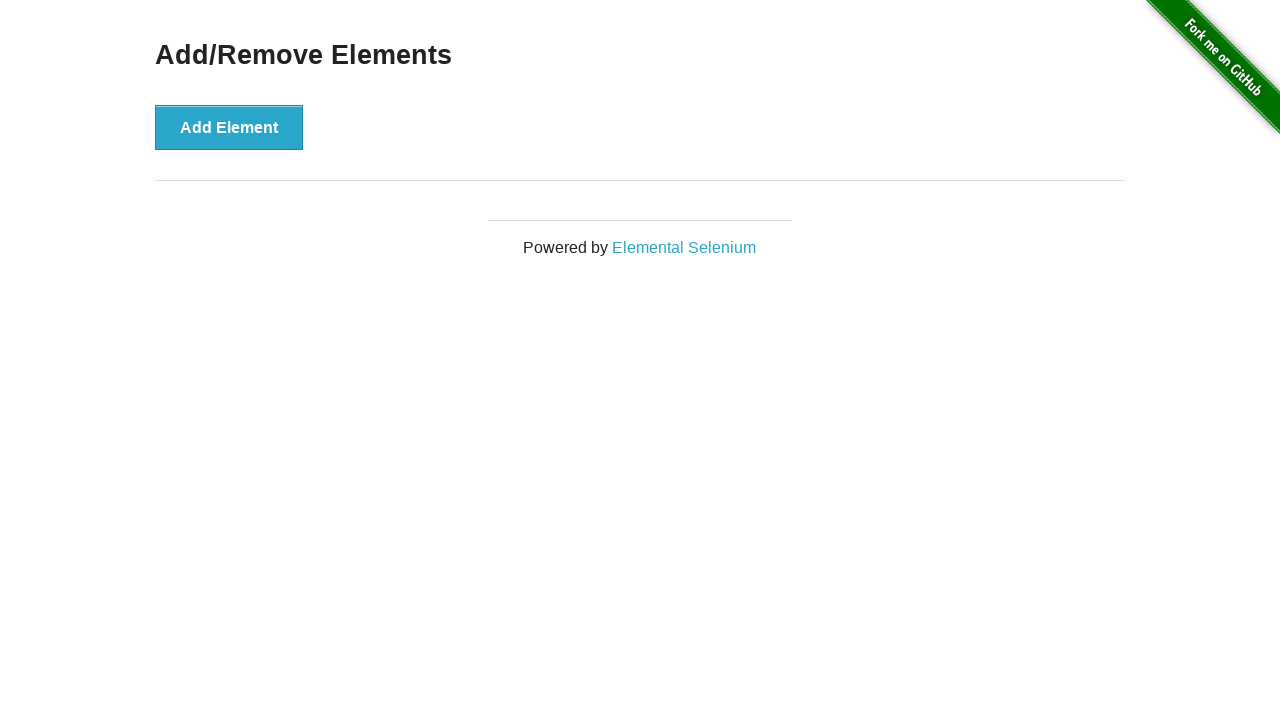

Double-clicked Add Element button at (229, 127) on xpath=//button[text()='Add Element']
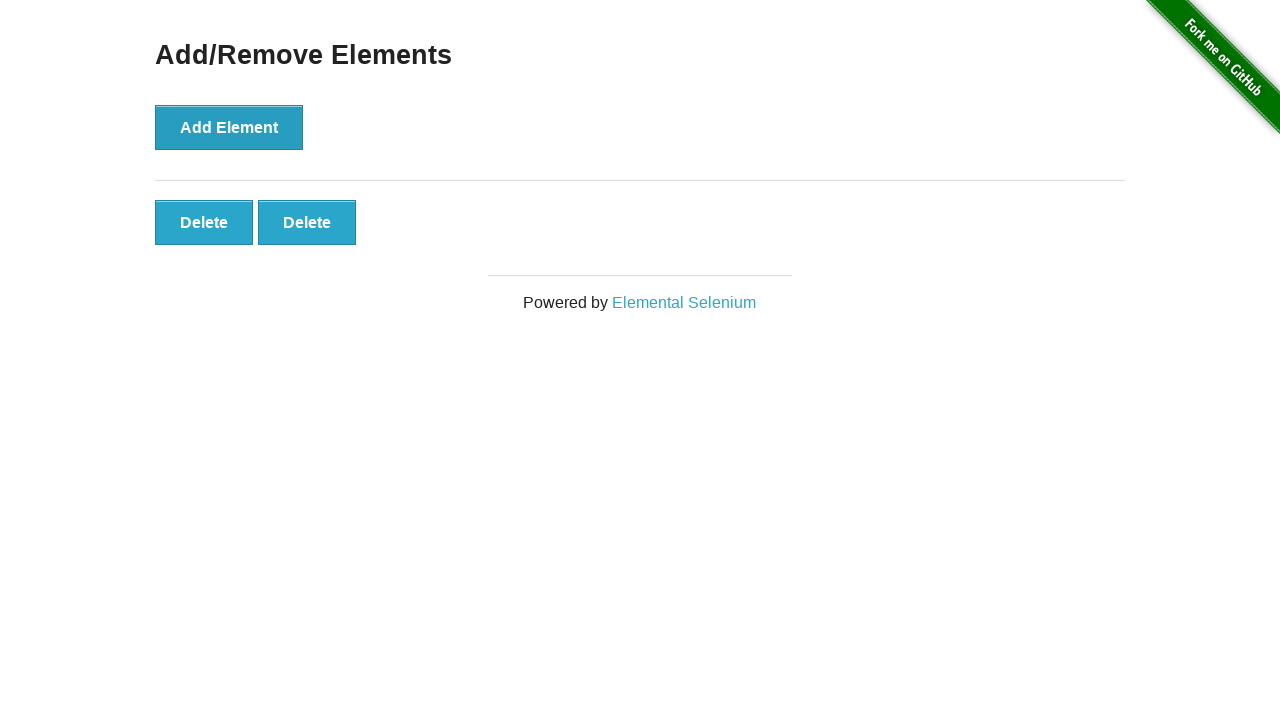

Verified two Delete buttons were created
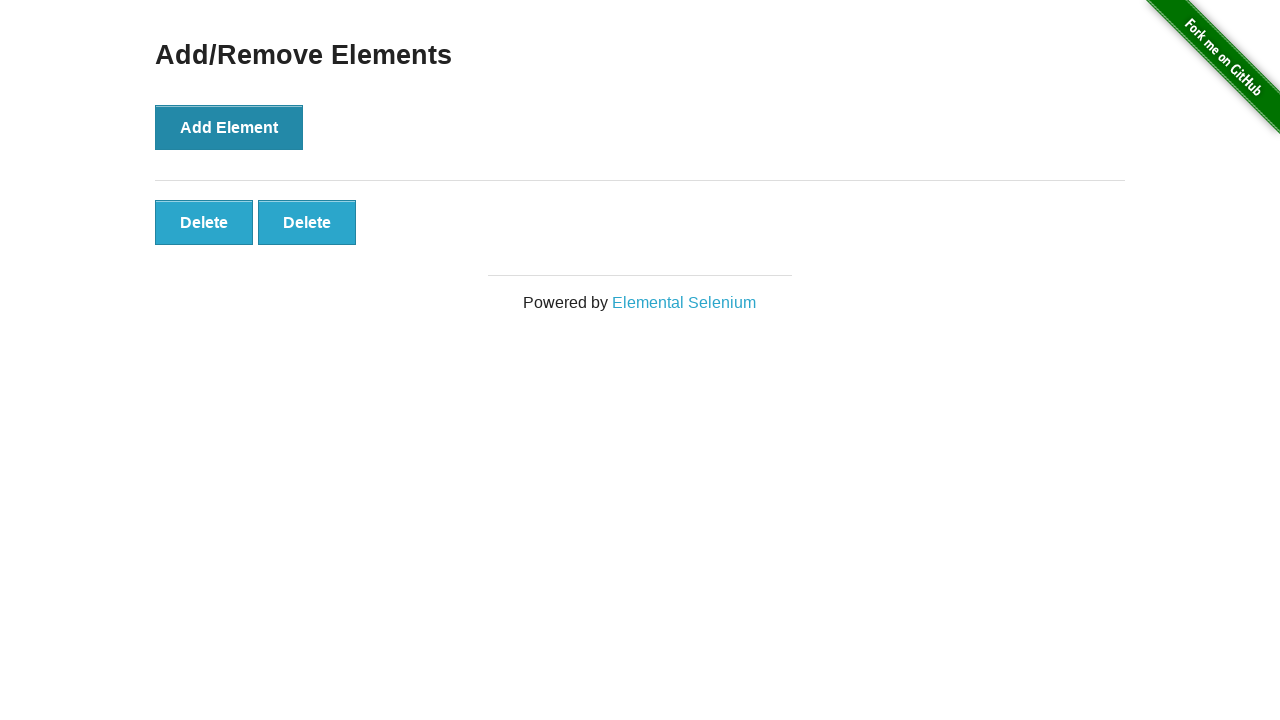

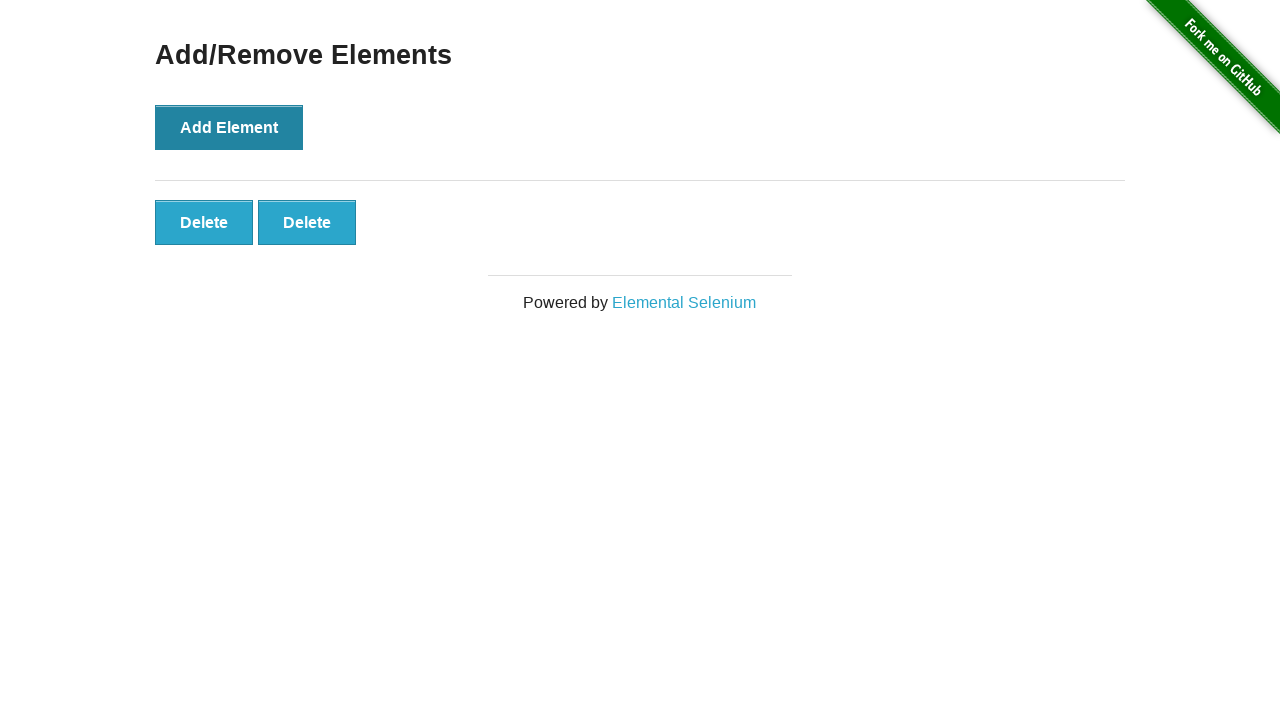